Tests form validation by clicking submit with empty fields

Starting URL: https://demoqa.com/webtables

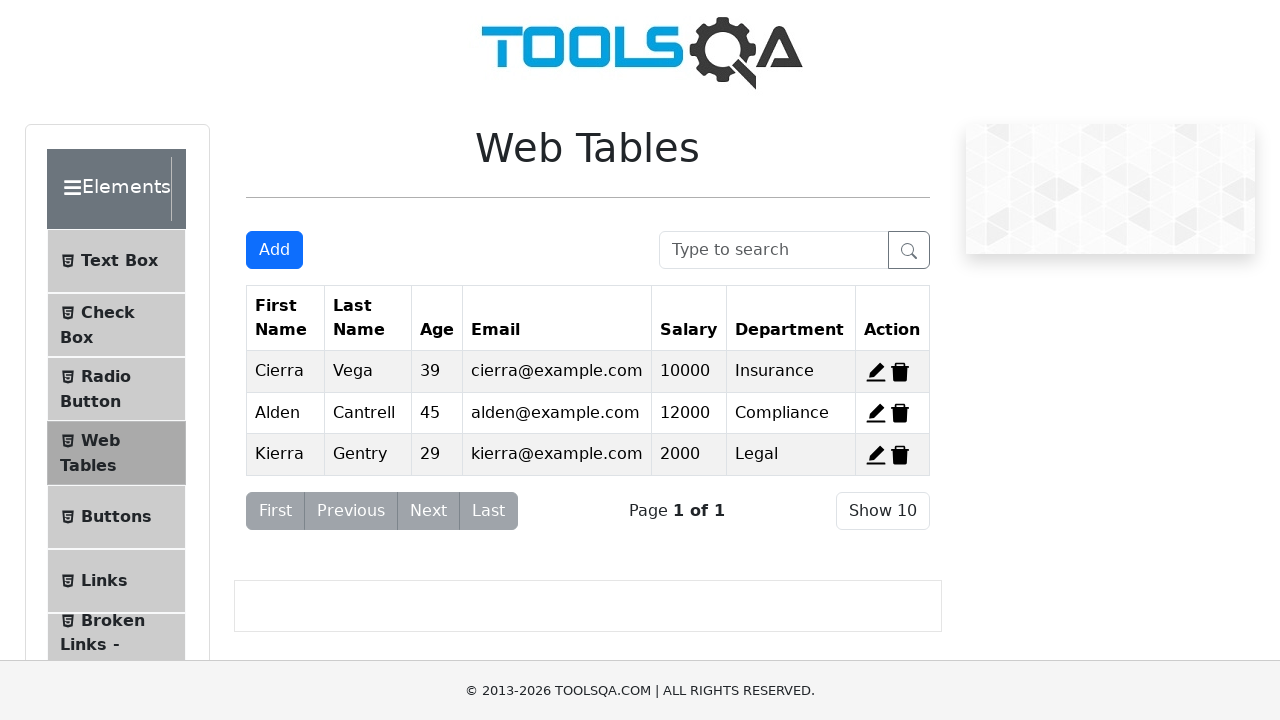

Clicked Add button to open form at (274, 250) on #addNewRecordButton
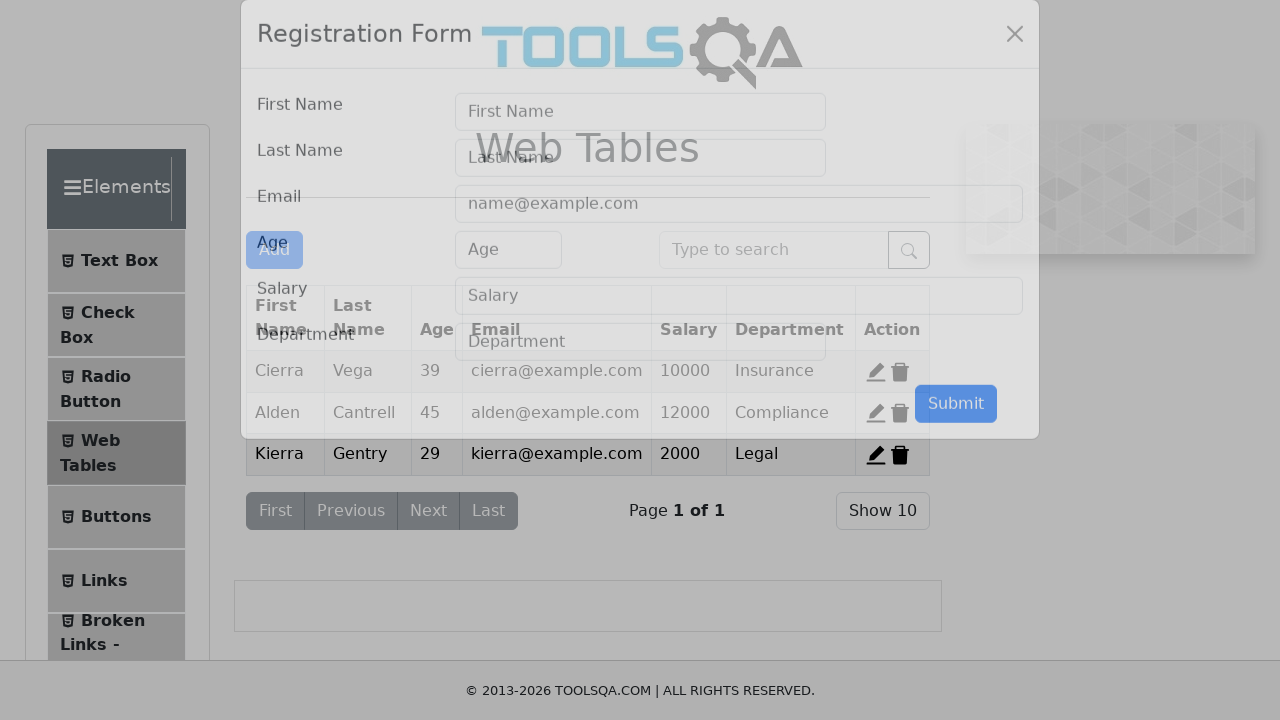

Clicked Submit button with empty fields at (956, 433) on #submit
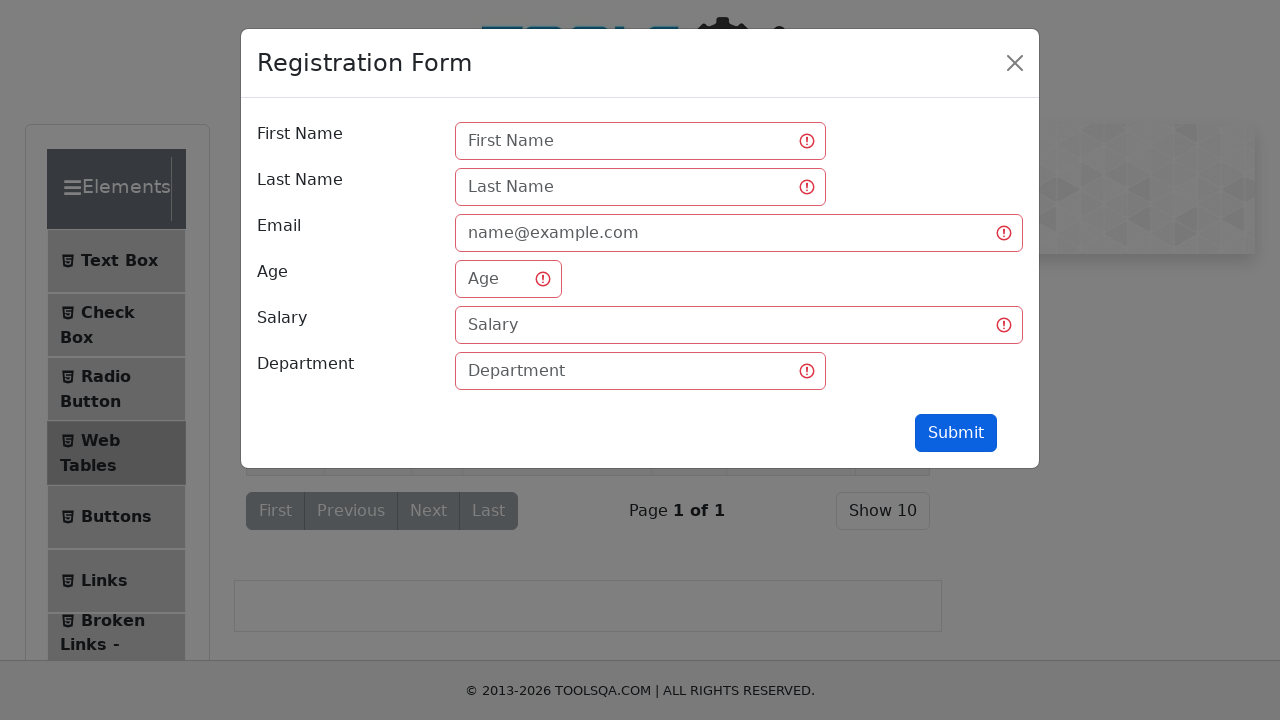

Verified firstName field shows invalid state - form validation prevented submission
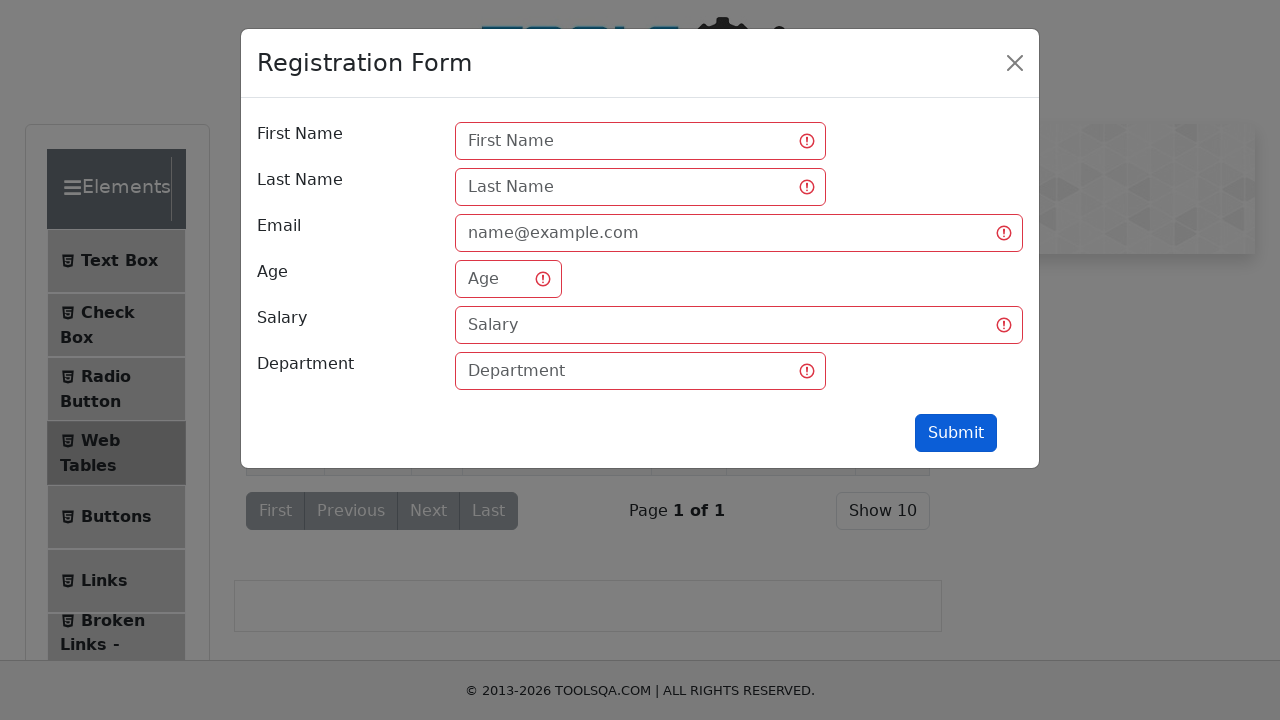

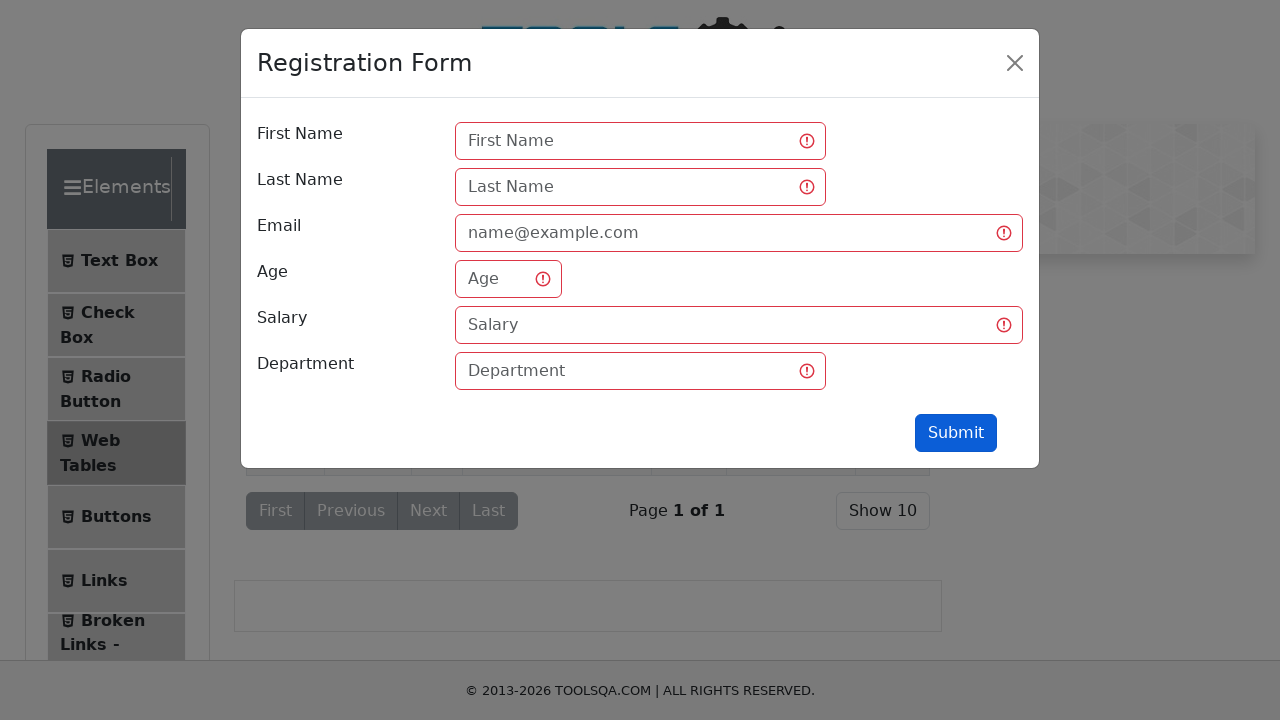